Tests multi-level menu navigation by hovering through submenus and clicking on a nested menu item

Starting URL: https://demoqa.com/menu#

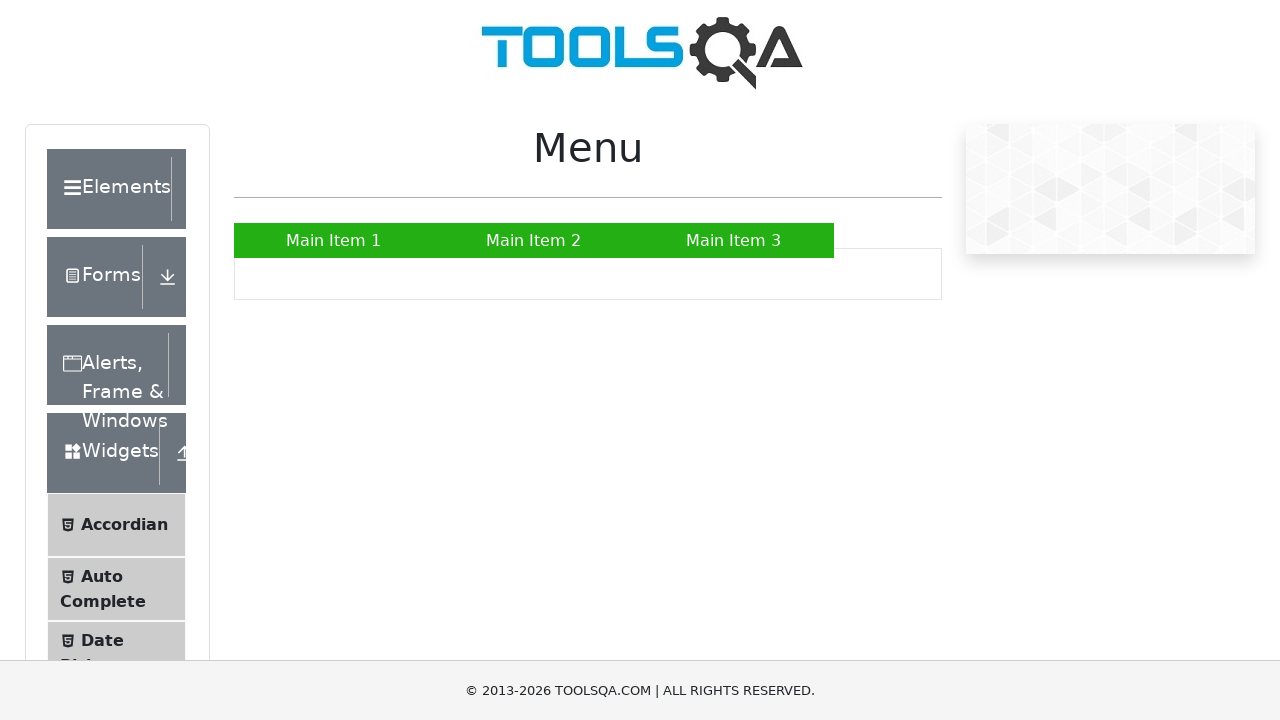

Hovered over Main Item 2 to reveal submenu at (534, 240) on xpath=//a[text()='Main Item 2']
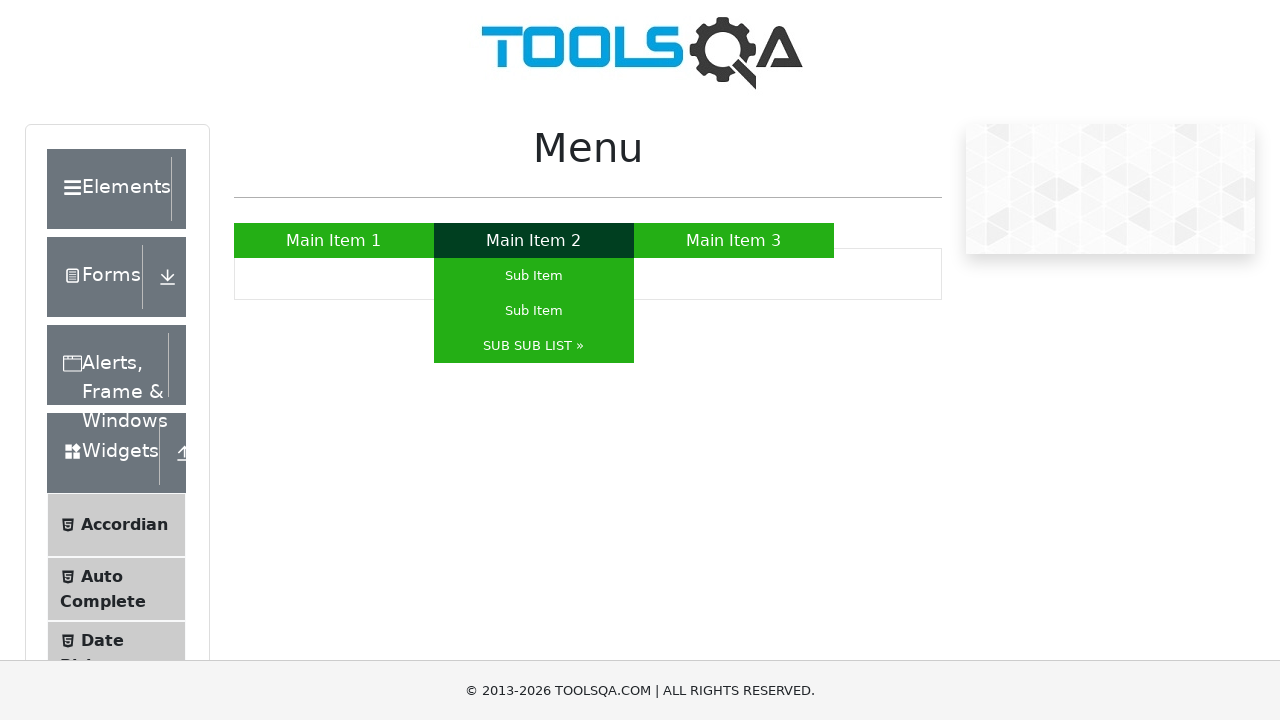

Hovered over SUB SUB LIST to reveal nested submenu at (534, 346) on xpath=//a[text()='SUB SUB LIST »']
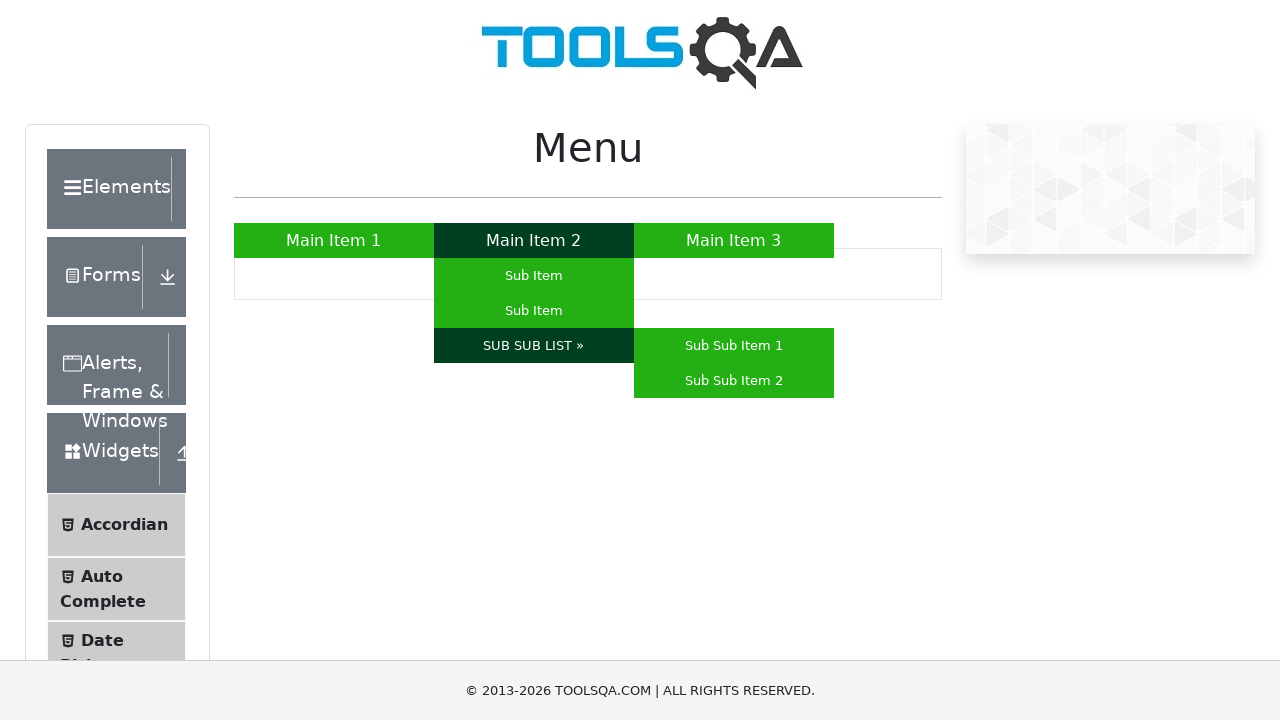

Clicked on Sub Sub Item 2 at (734, 380) on xpath=//a[text()='Sub Sub Item 2']
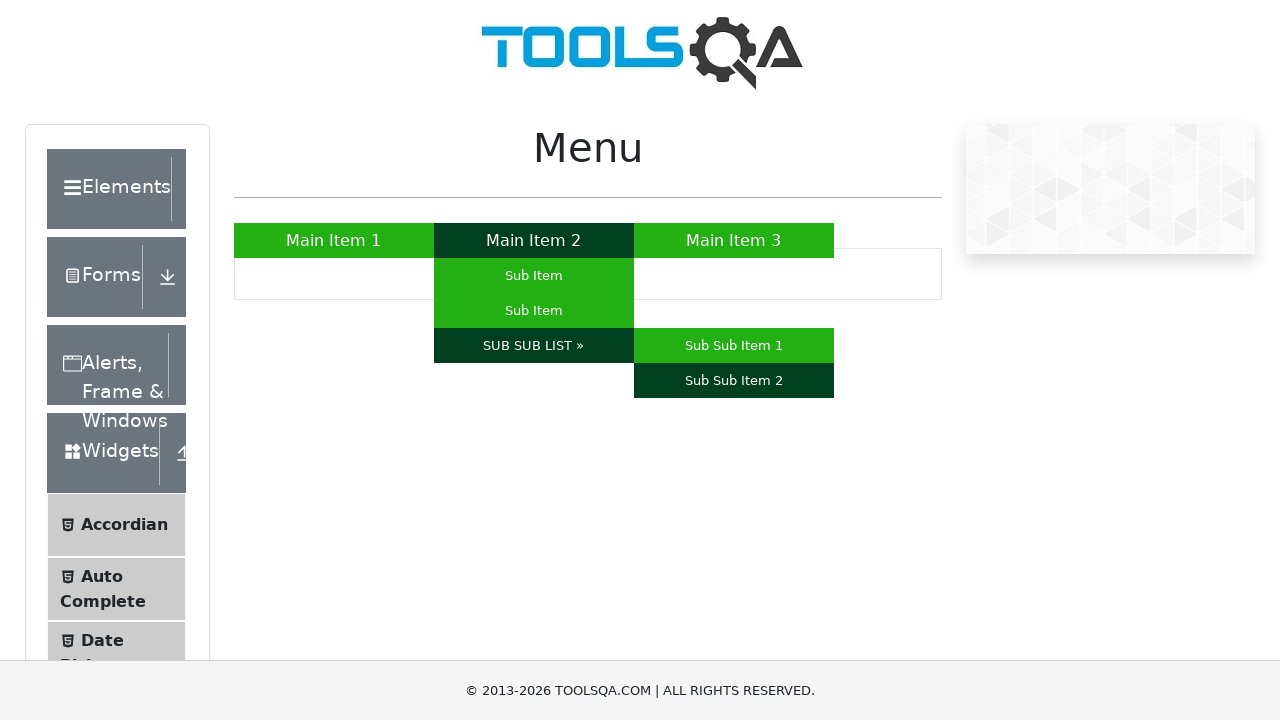

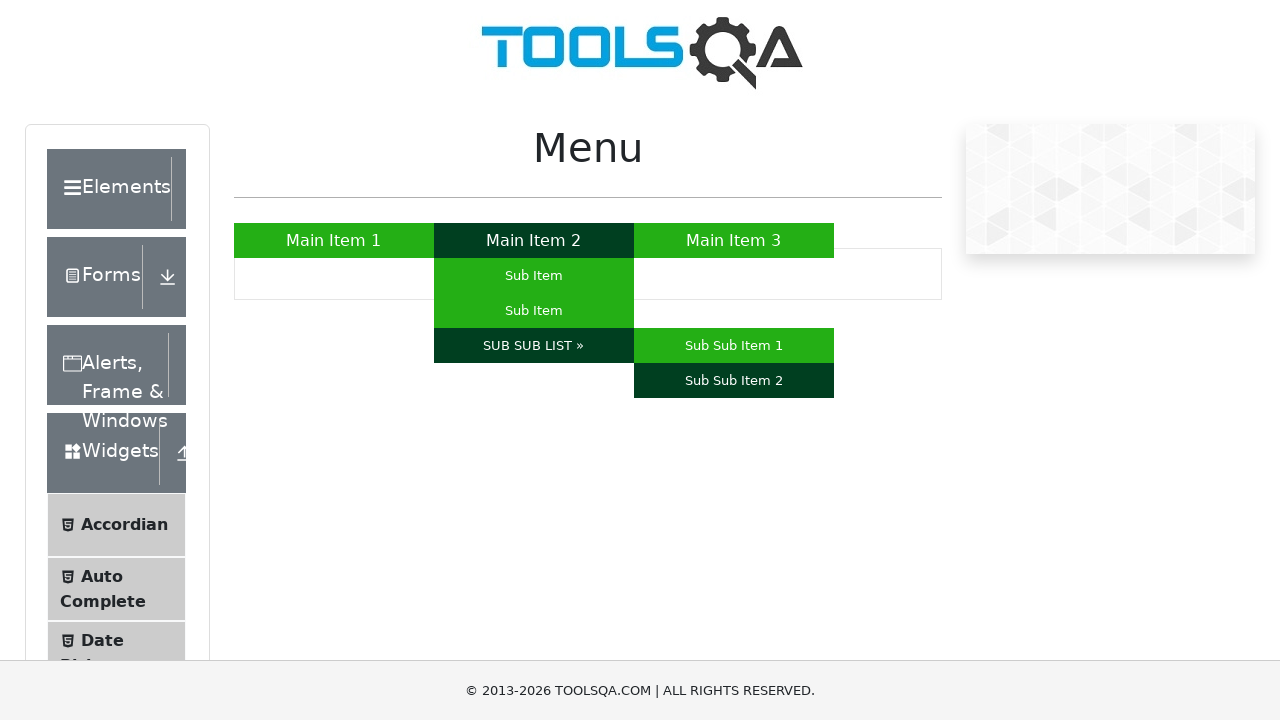